Tests dropdown handling by selecting an option from a dropdown menu by visible text

Starting URL: http://omayo.blogspot.com

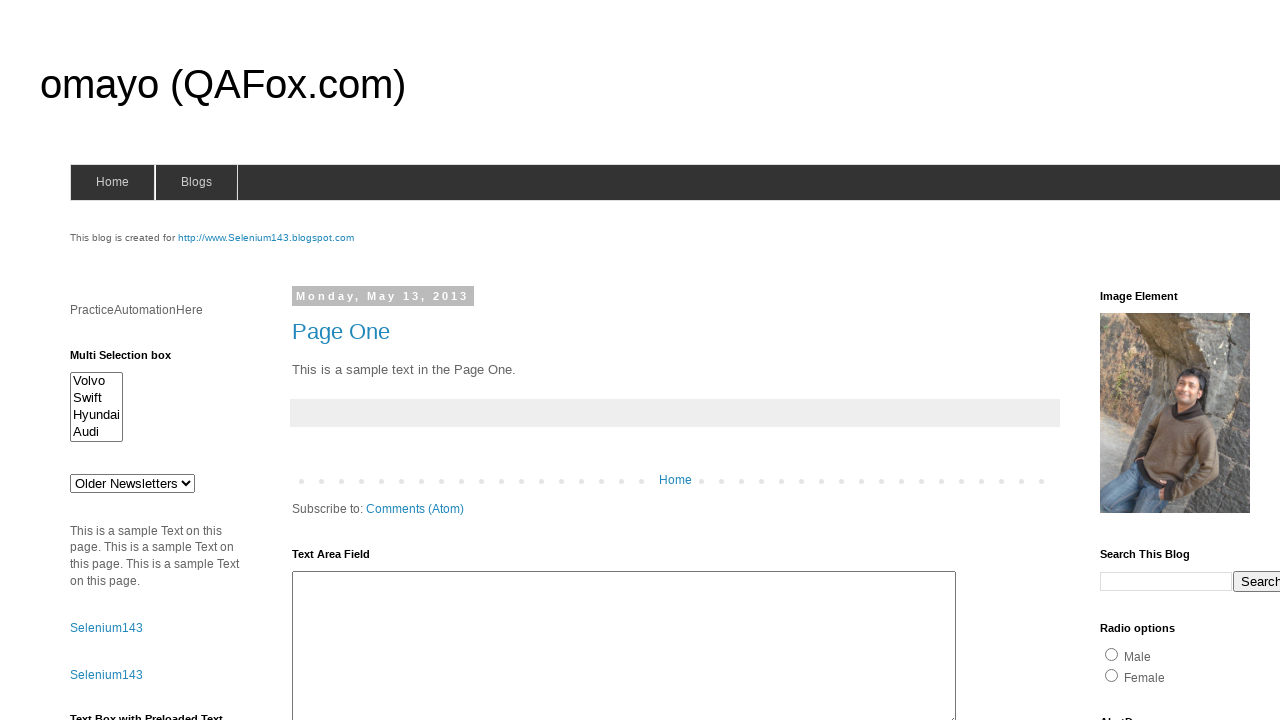

Navigated to http://omayo.blogspot.com
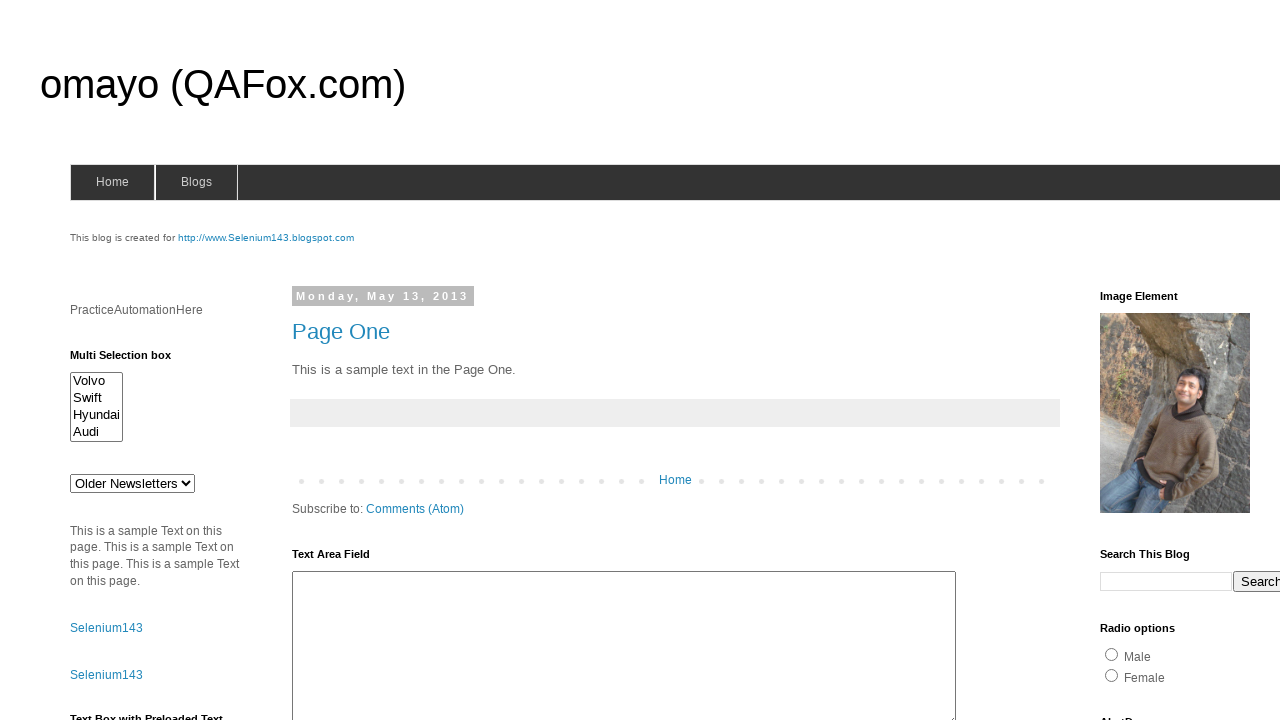

Selected 'doc 3' from dropdown menu on #drop1
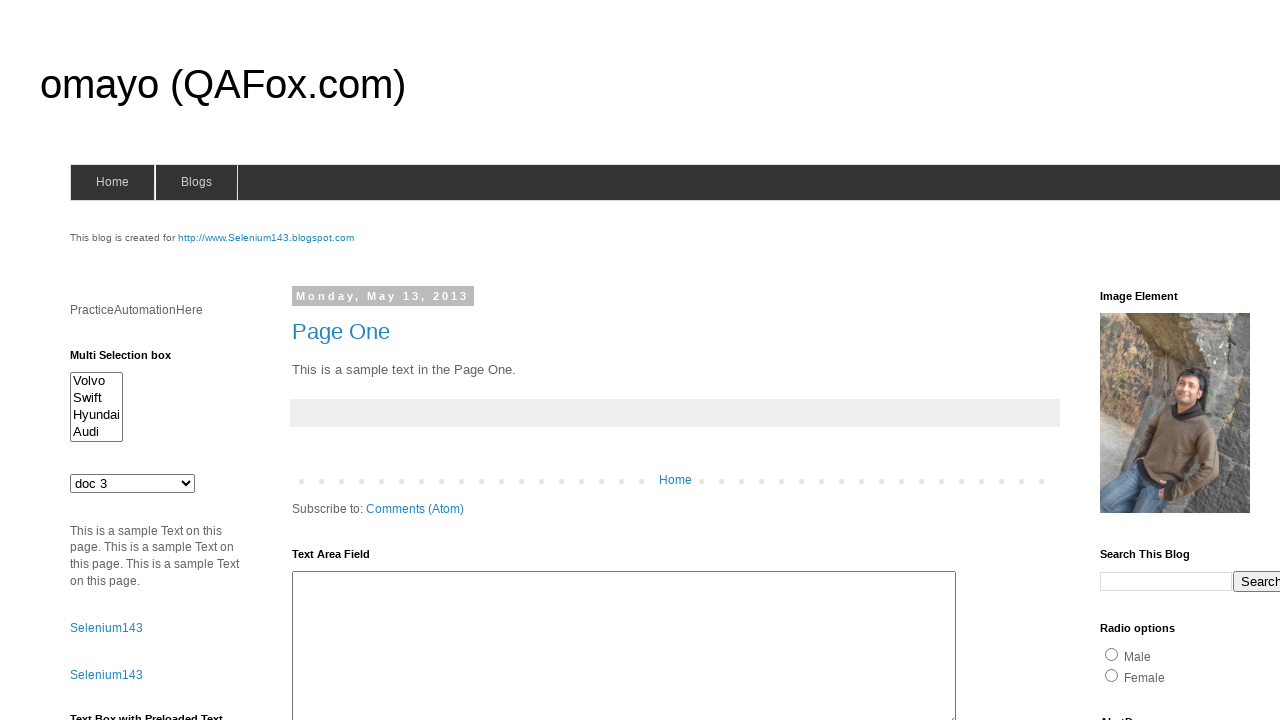

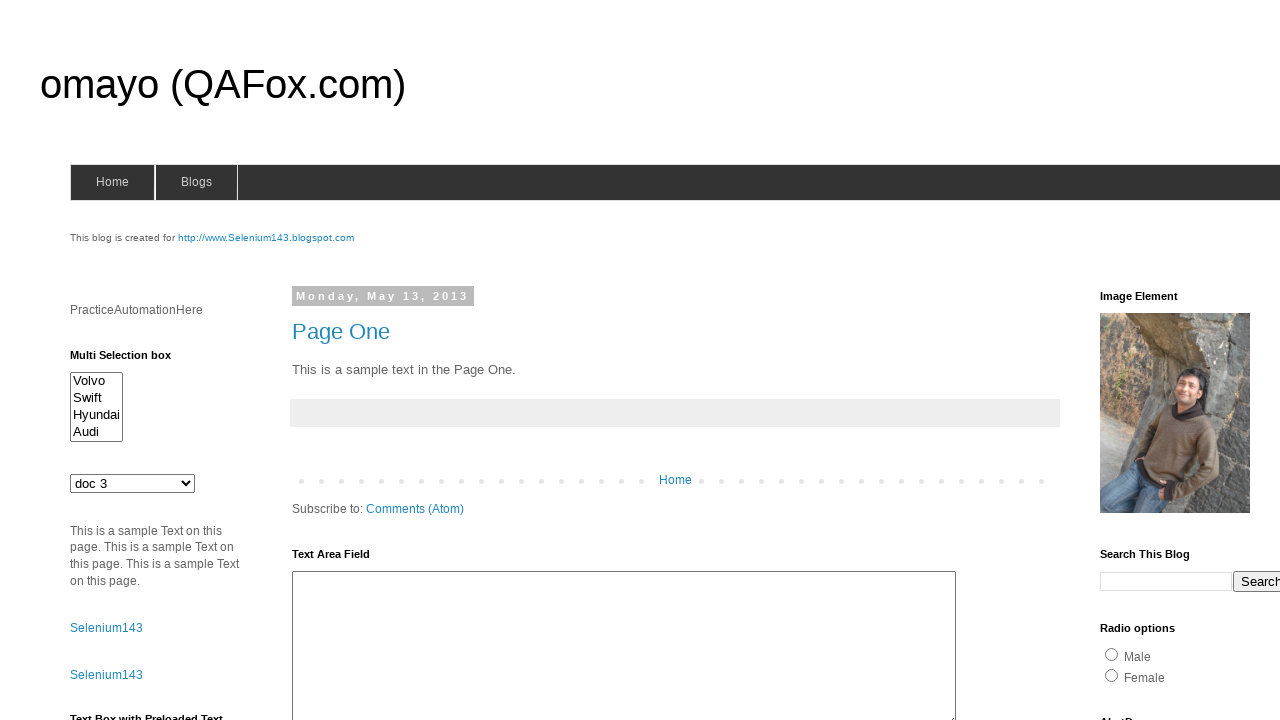